Tests the "Click Me" button on DemoQA buttons page by clicking it and verifying the dynamic click message appears while double-click message does not.

Starting URL: https://demoqa.com/buttons

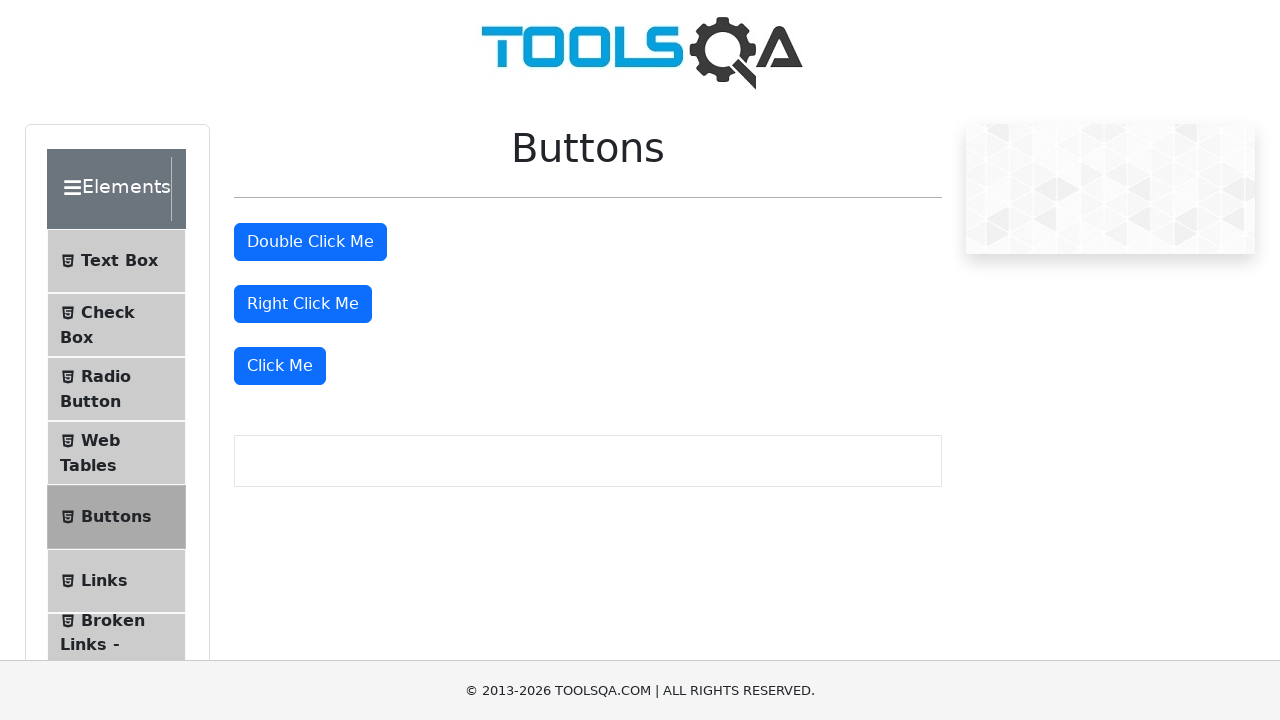

Clicked the 'Click Me' button at (280, 366) on internal:role=button[name="Click Me"s]
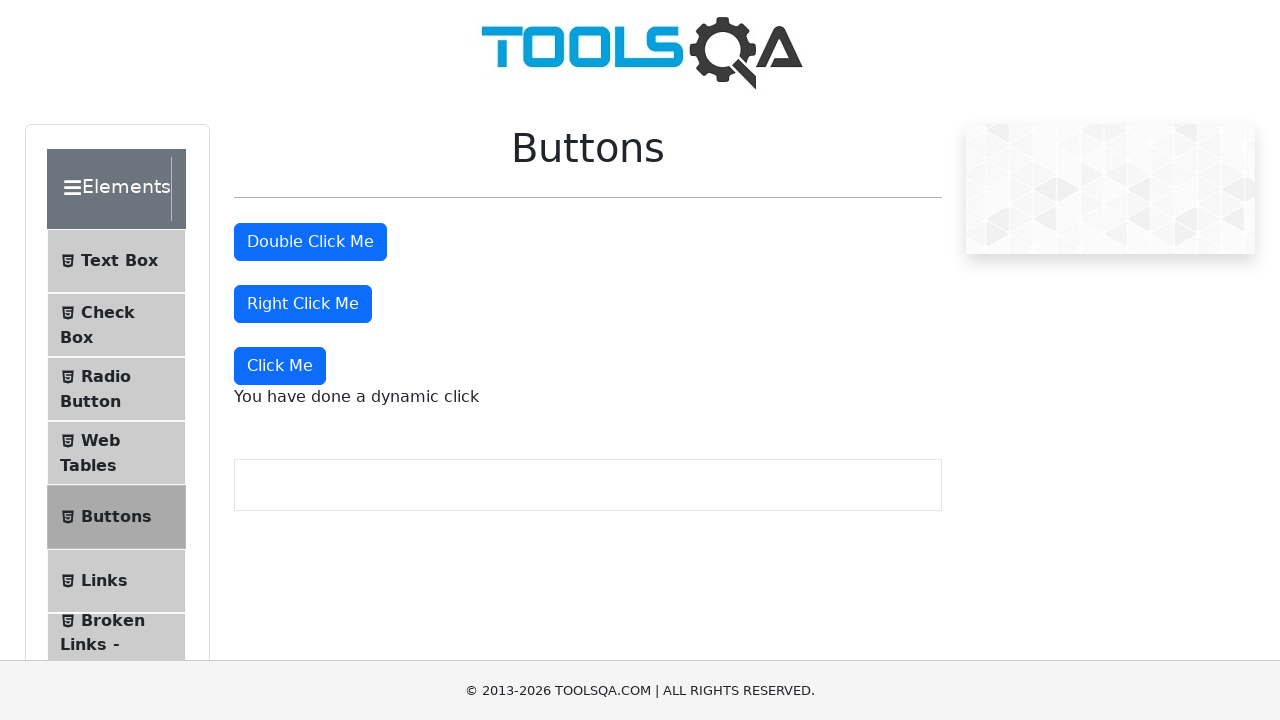

Waited for dynamic click message to appear
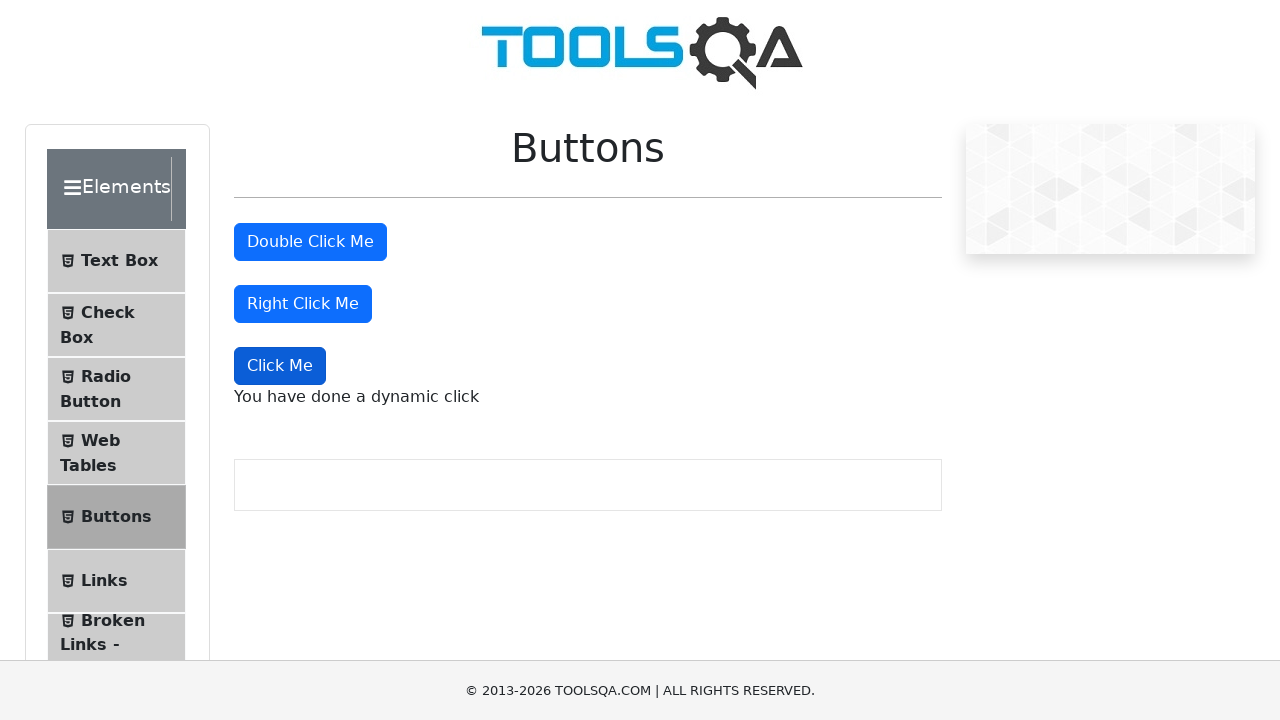

Verified 'You have done a dynamic click' message is visible
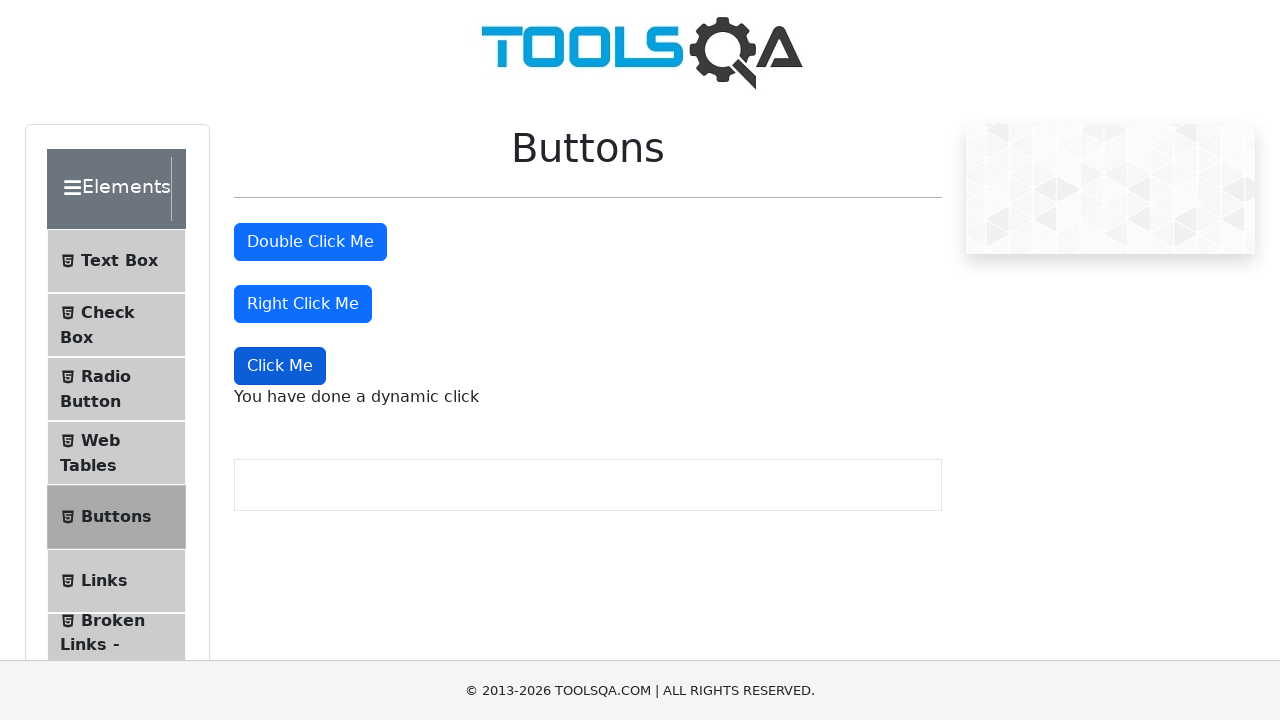

Verified 'You have done a double click' message is not visible
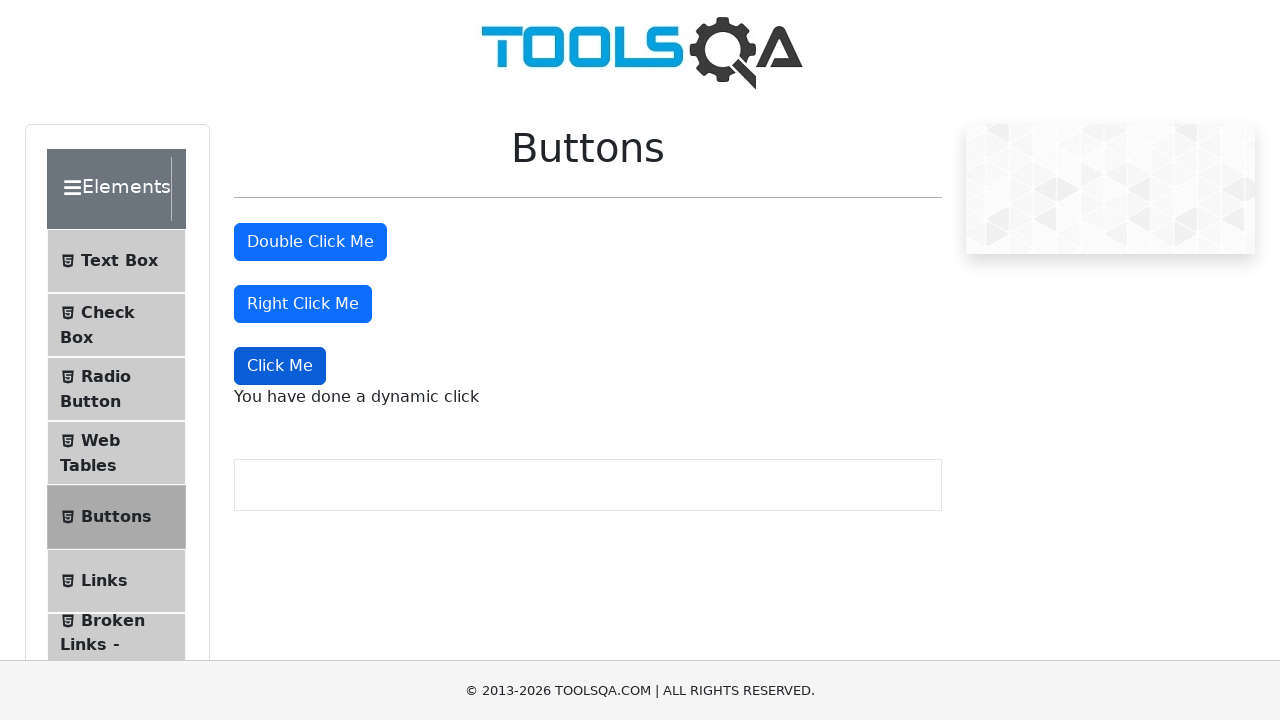

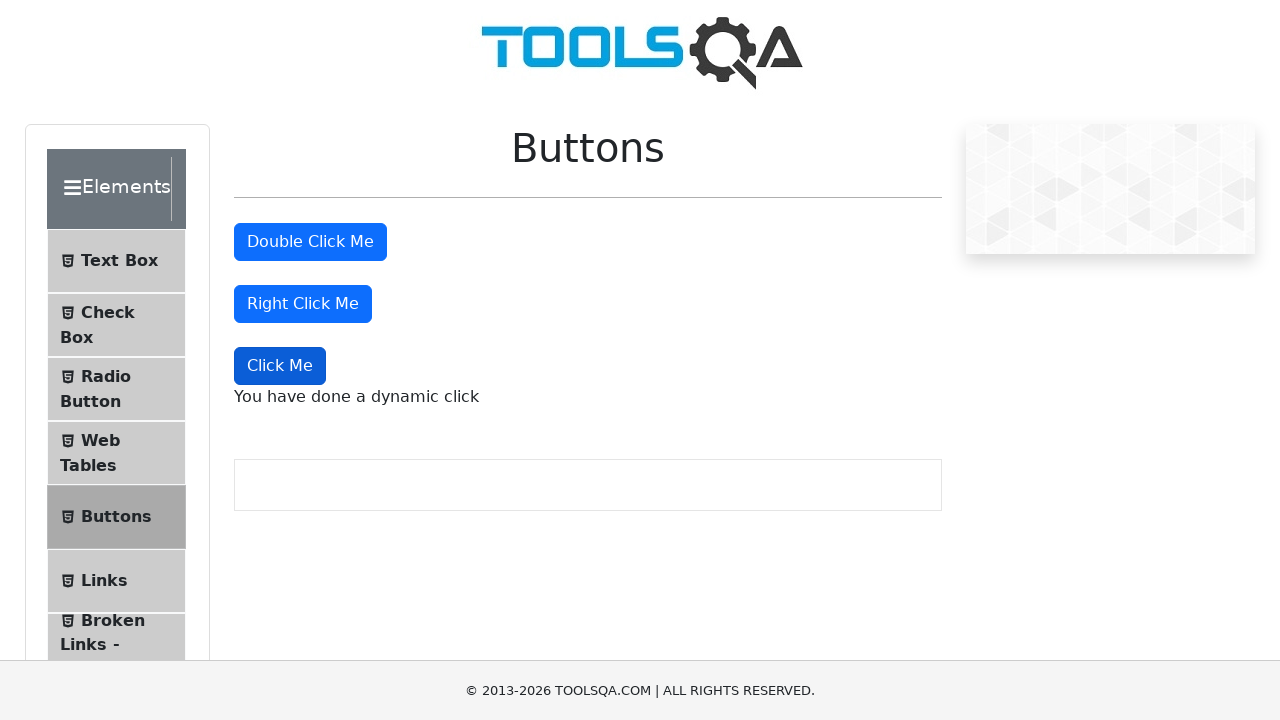